Tests handling a prompt JavaScript alert by clicking the Prompt Alert button, entering a custom message, and accepting the dialog

Starting URL: https://v1.training-support.net/selenium/javascript-alerts

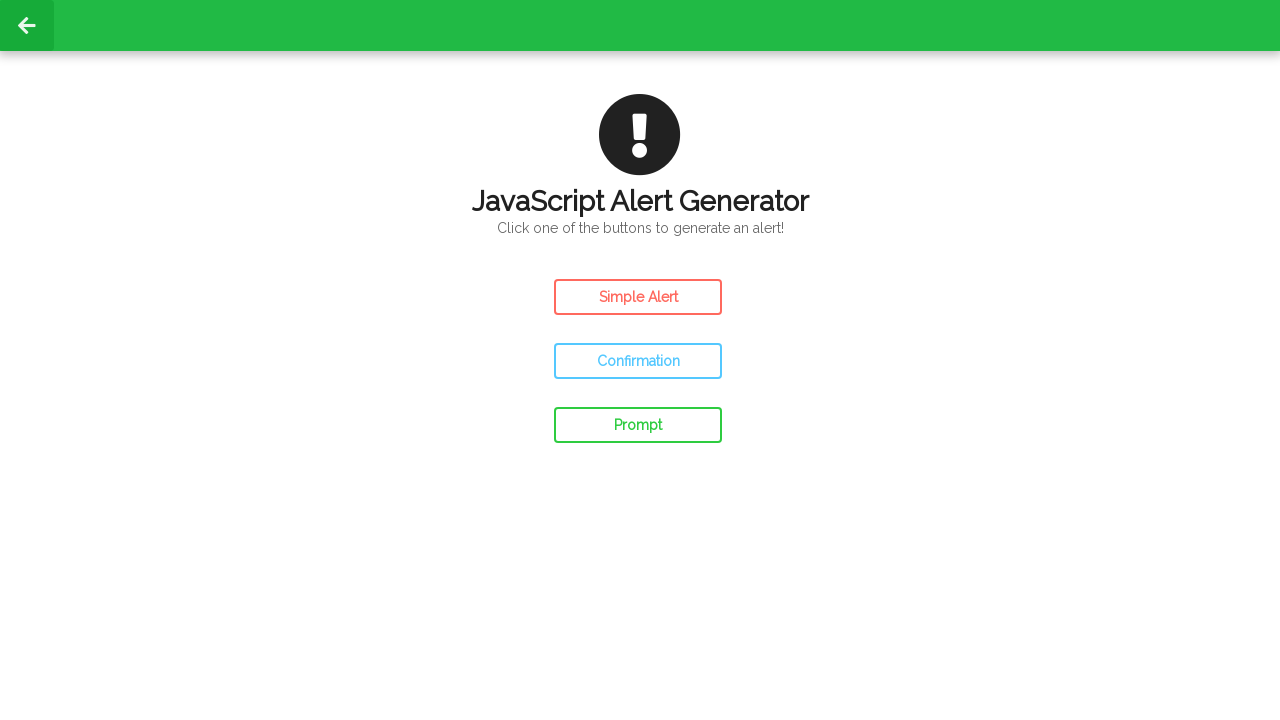

Set up dialog handler to accept prompt with custom message
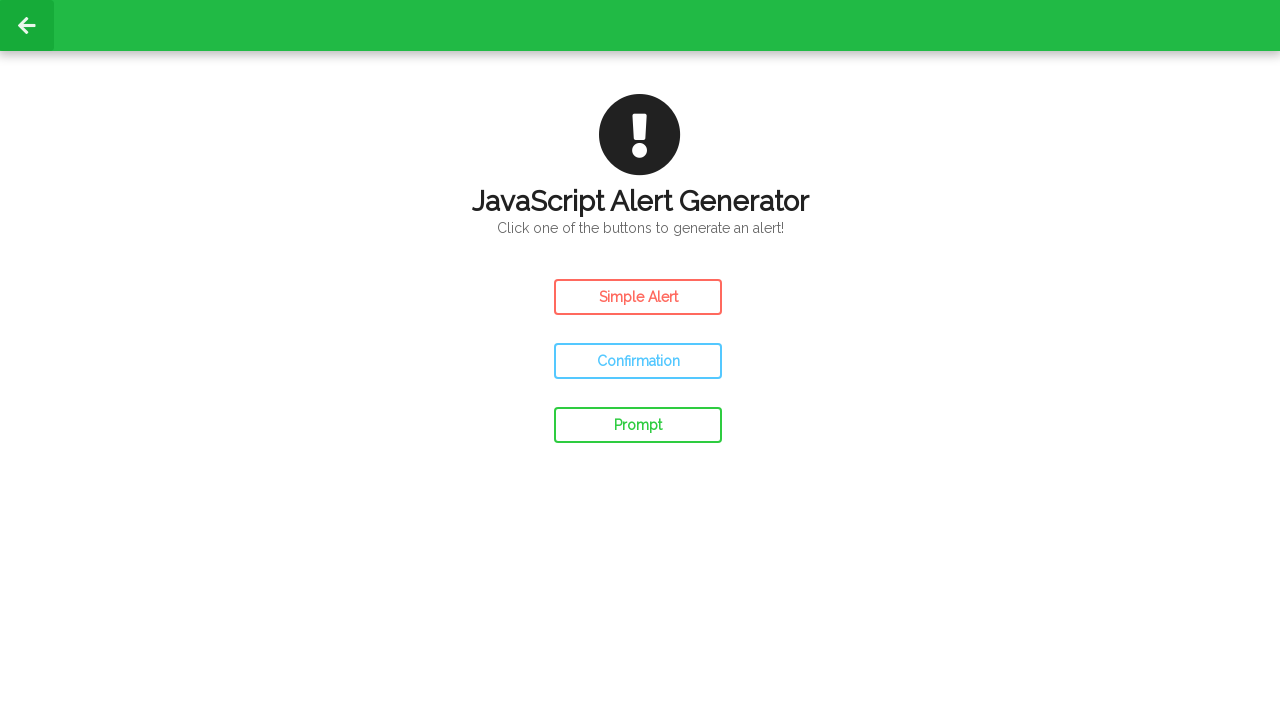

Clicked the Prompt Alert button at (638, 425) on #prompt
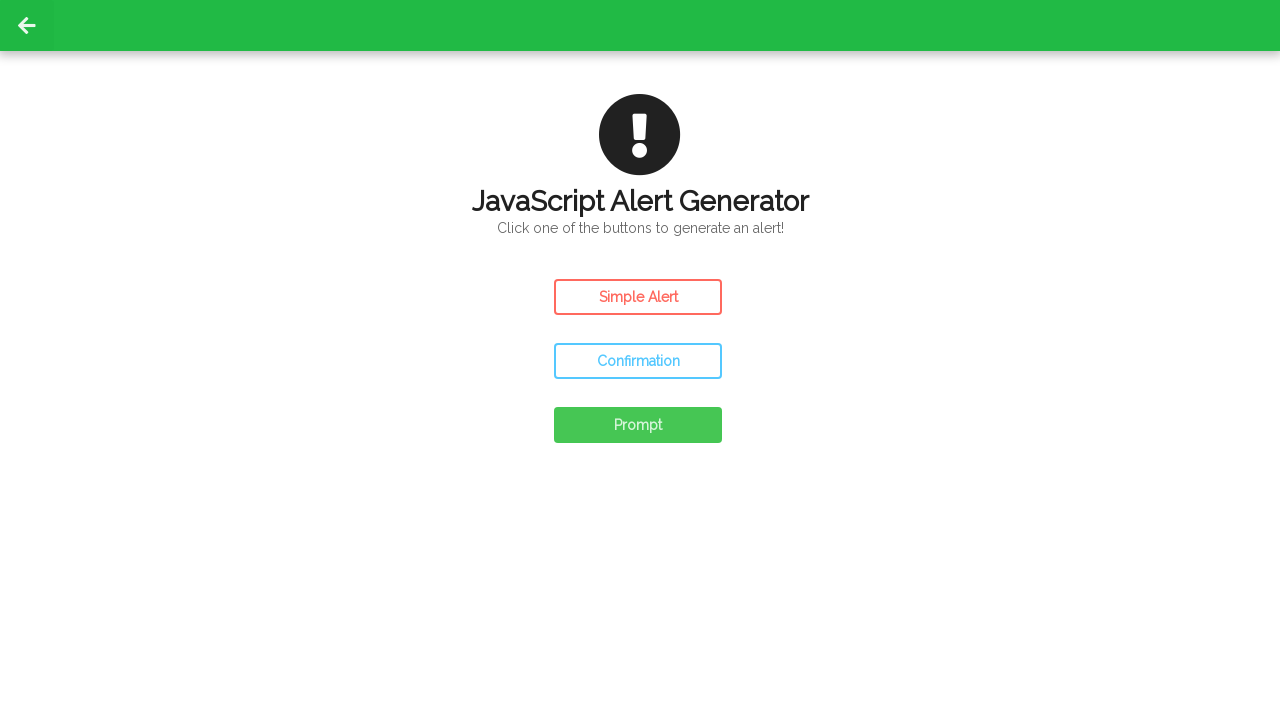

Waited for prompt dialog to be handled and accepted
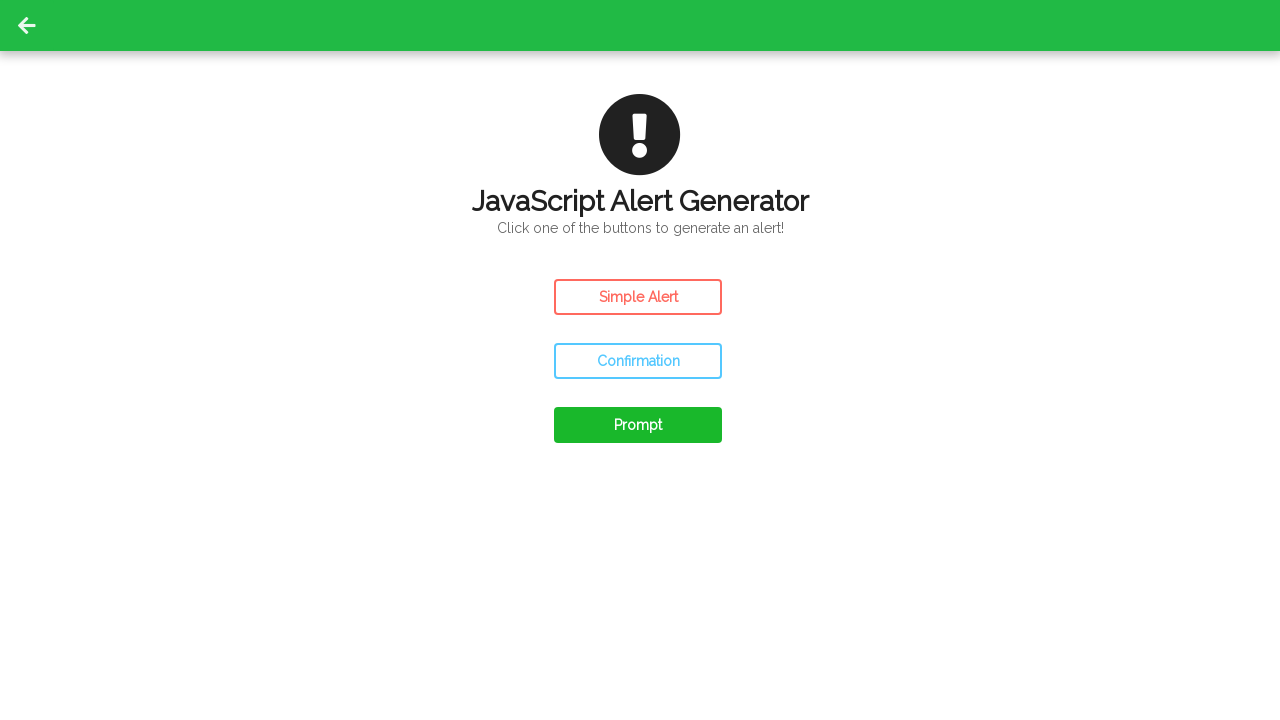

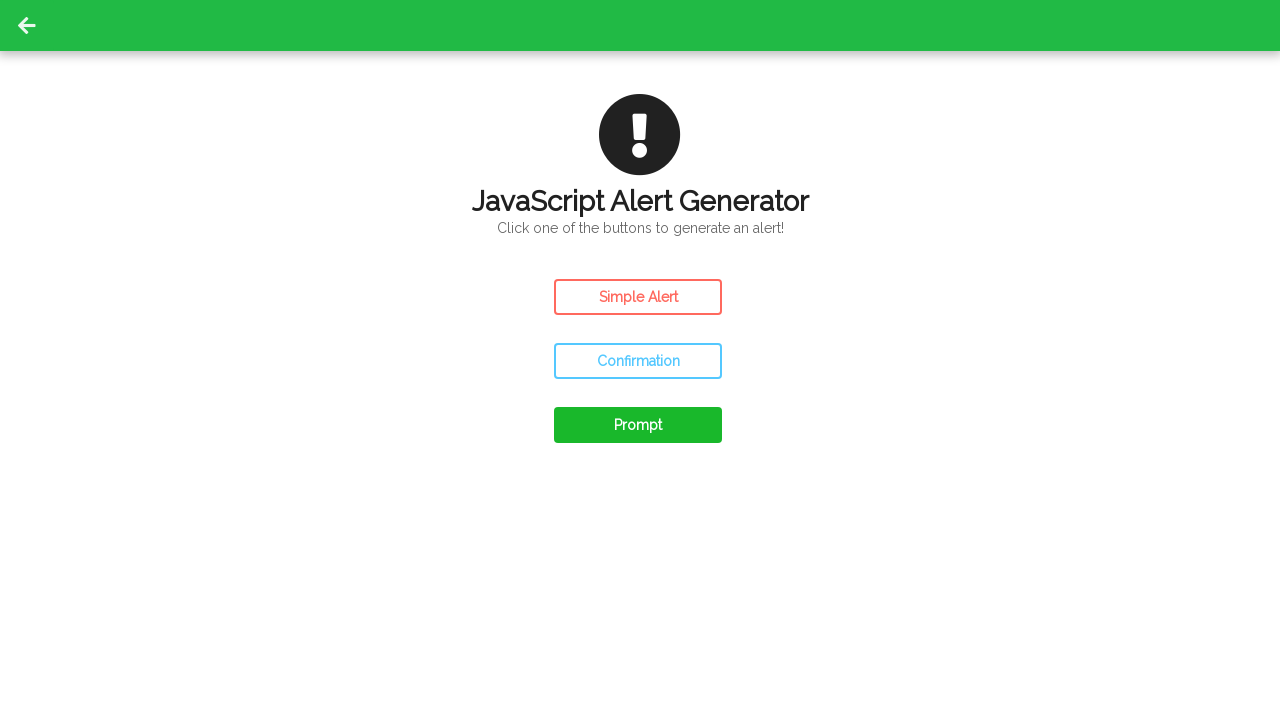